Tests keyboard events by selecting all text in the source textarea using Ctrl+A, copying with Ctrl+C, then pasting into the destination textarea using Ctrl+A and Ctrl+V.

Starting URL: https://extendsclass.com/text-compare.html

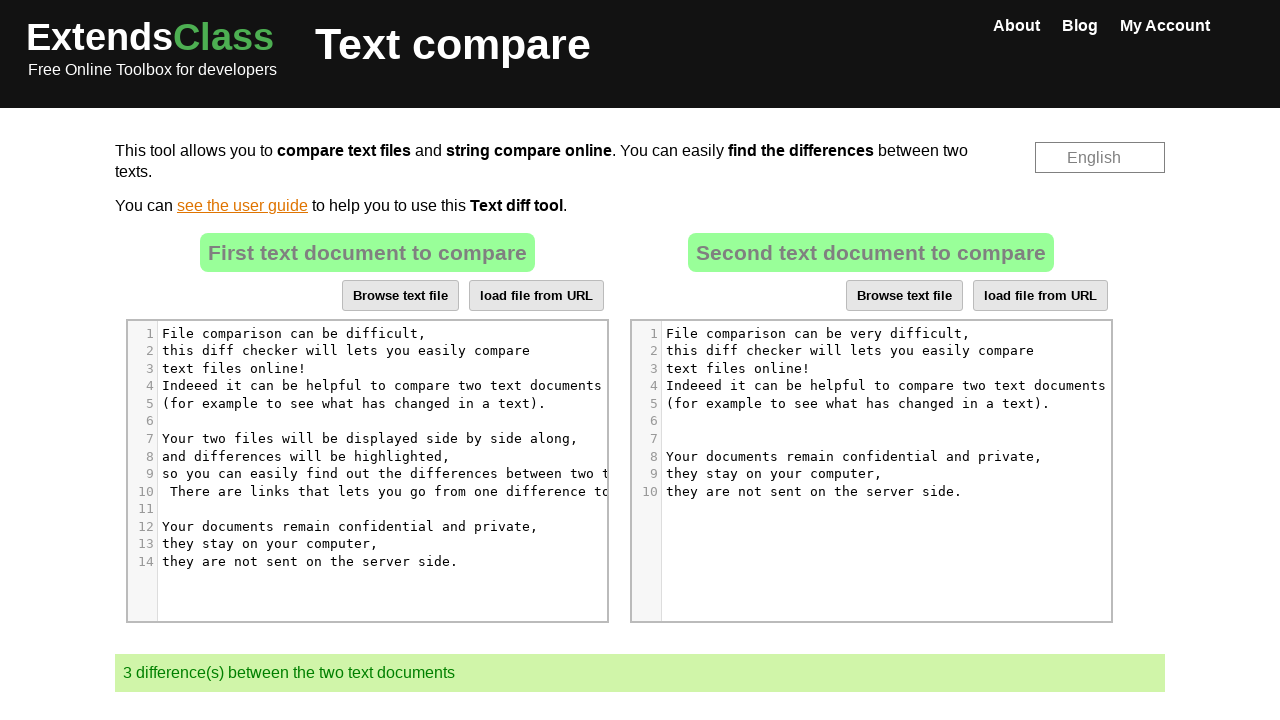

Waited for source textarea to load
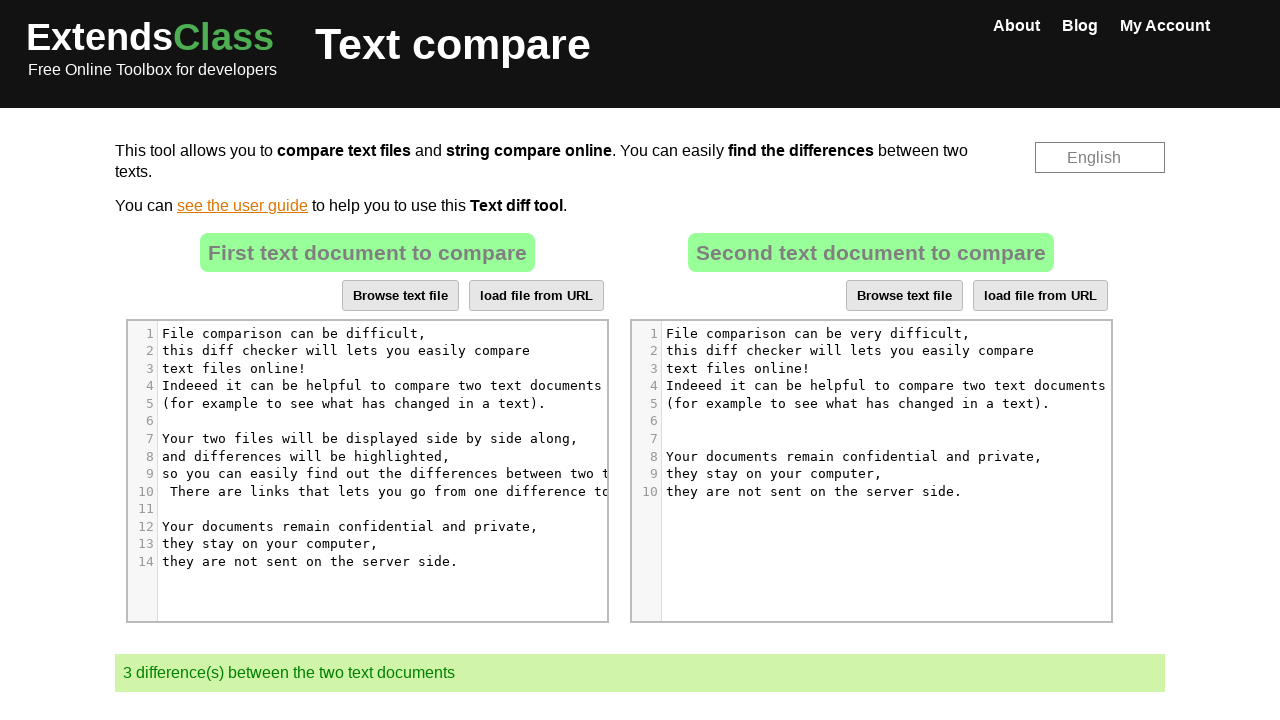

Clicked on source textarea to focus it at (354, 403) on xpath=//*[@id='dropZone']//div[5]/pre/span
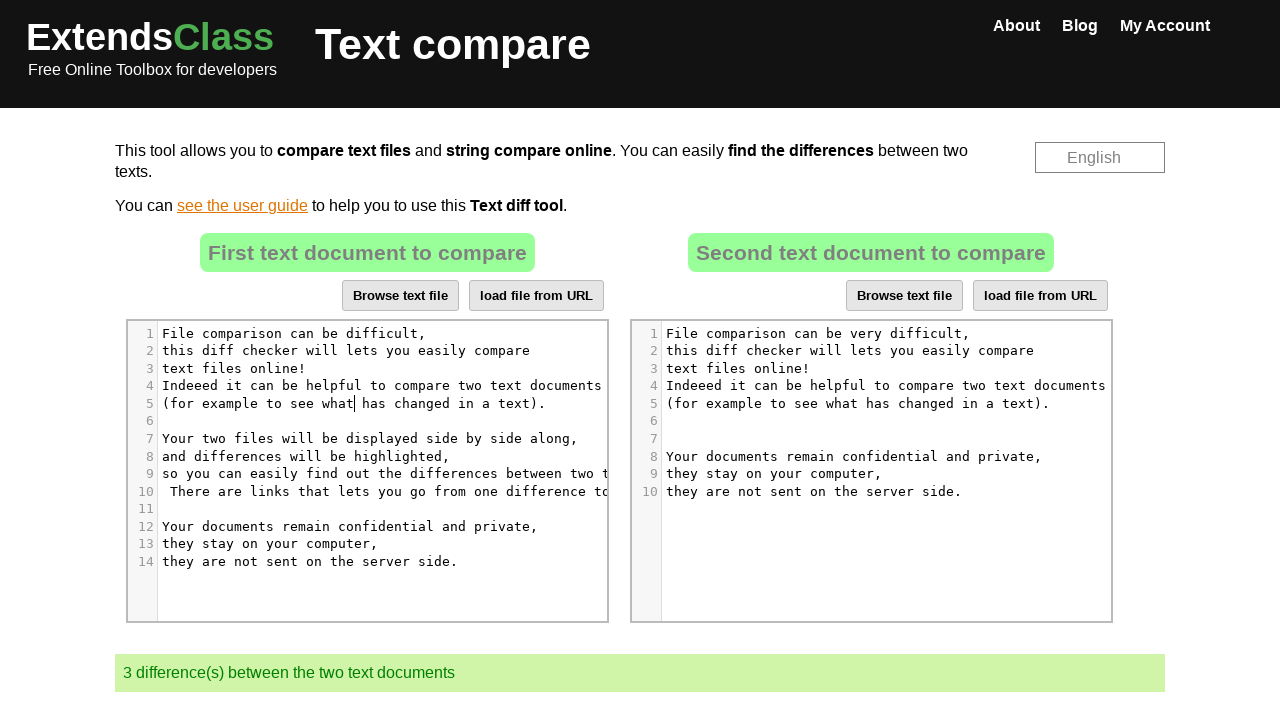

Pressed Ctrl+A to select all text in source textarea
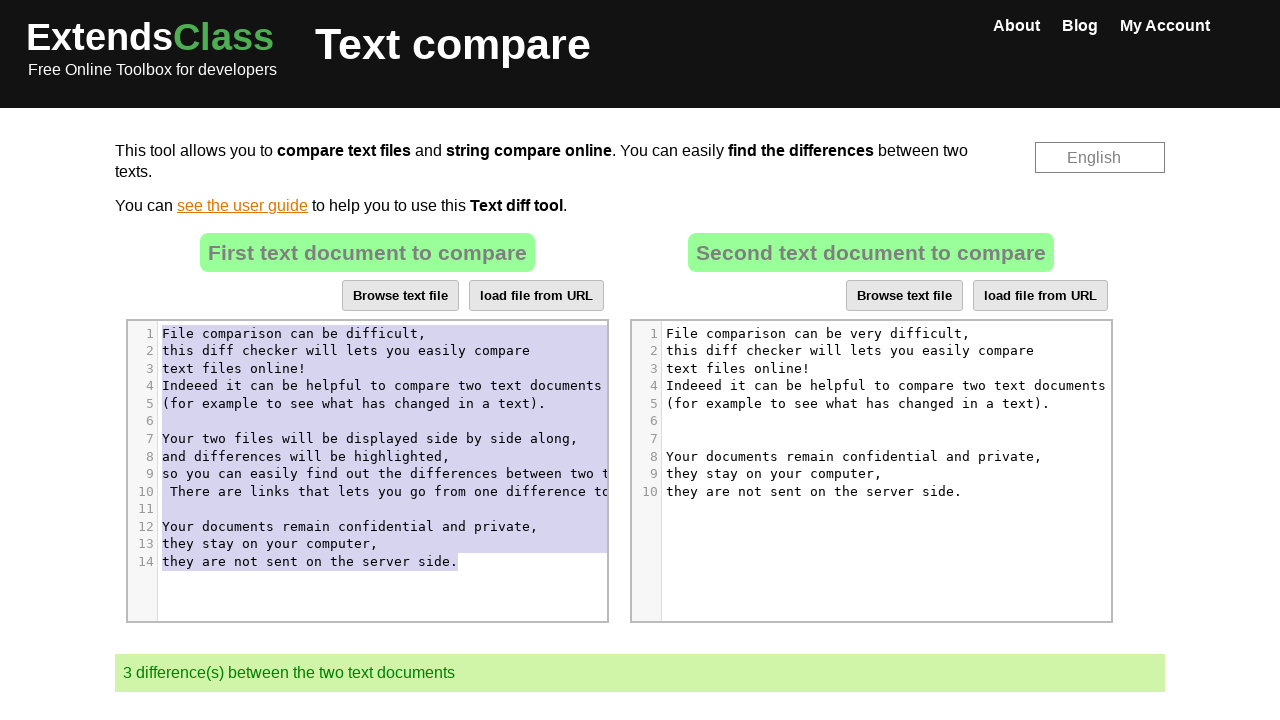

Pressed Ctrl+C to copy selected text
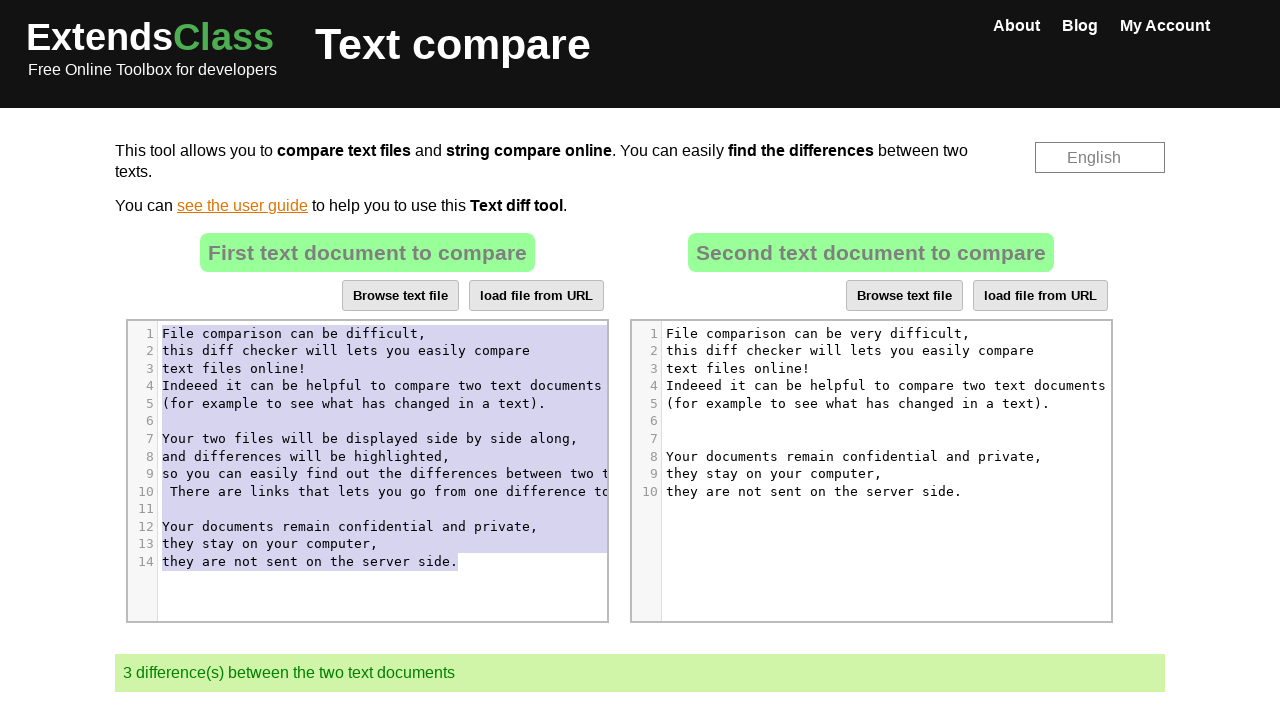

Clicked on destination textarea to focus it at (742, 368) on xpath=//*[@id='dropZone2']//div[5]/div[3]/pre/span
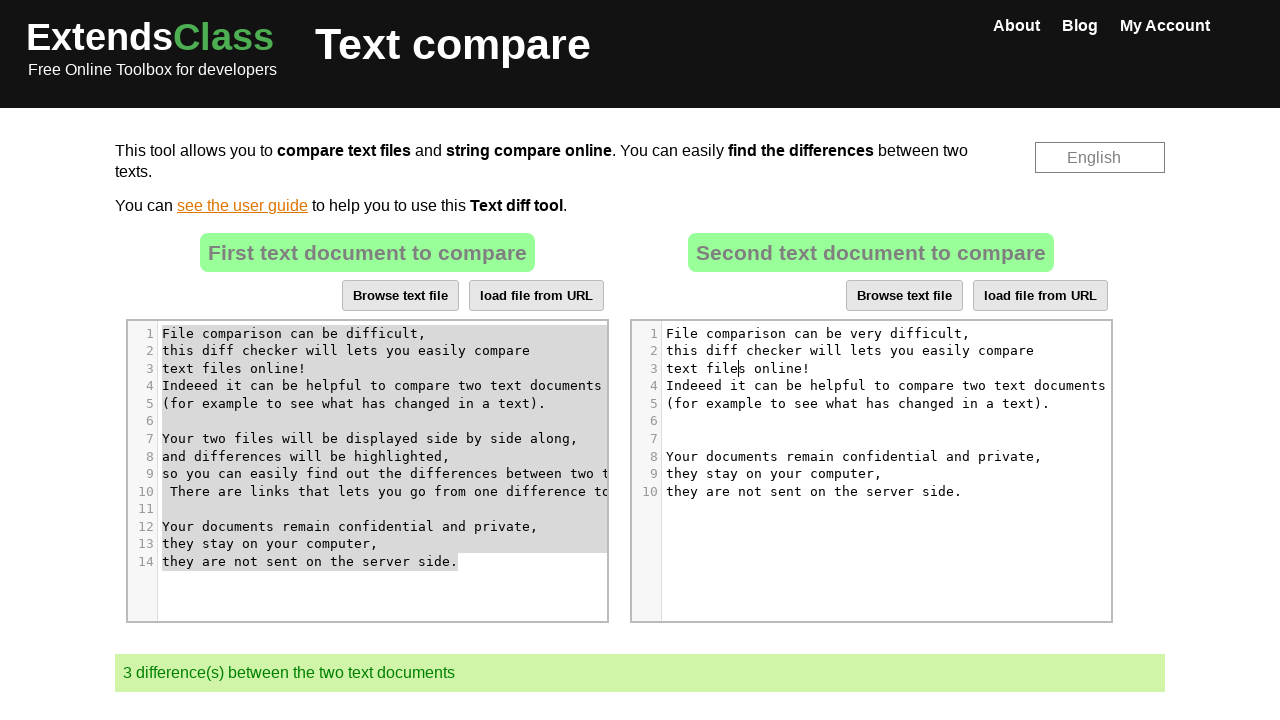

Pressed Ctrl+A to select all text in destination textarea
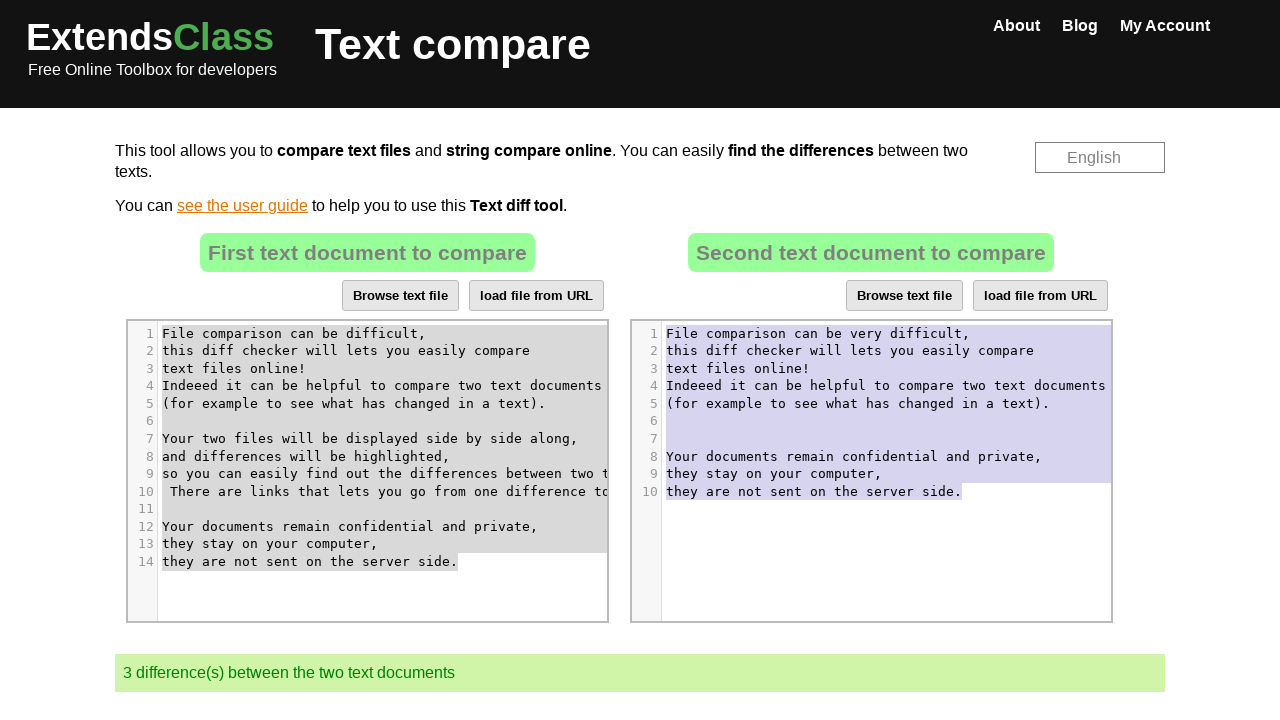

Pressed Ctrl+V to paste copied text into destination textarea
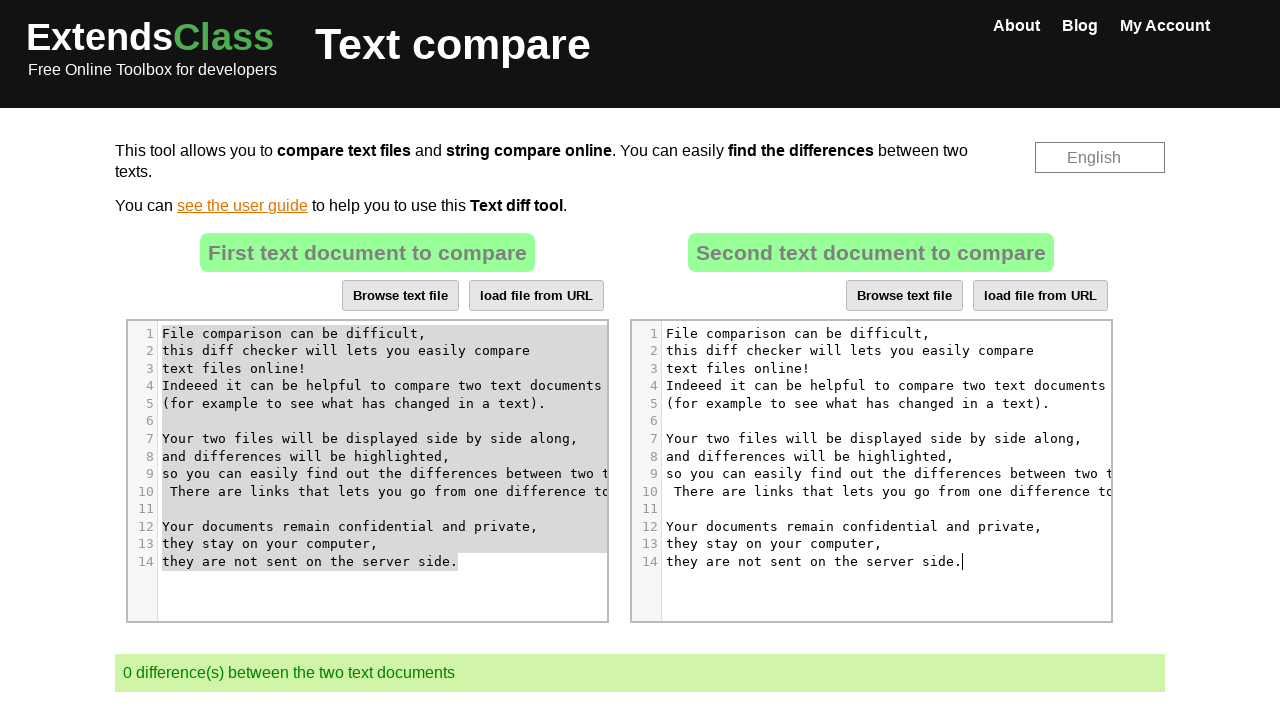

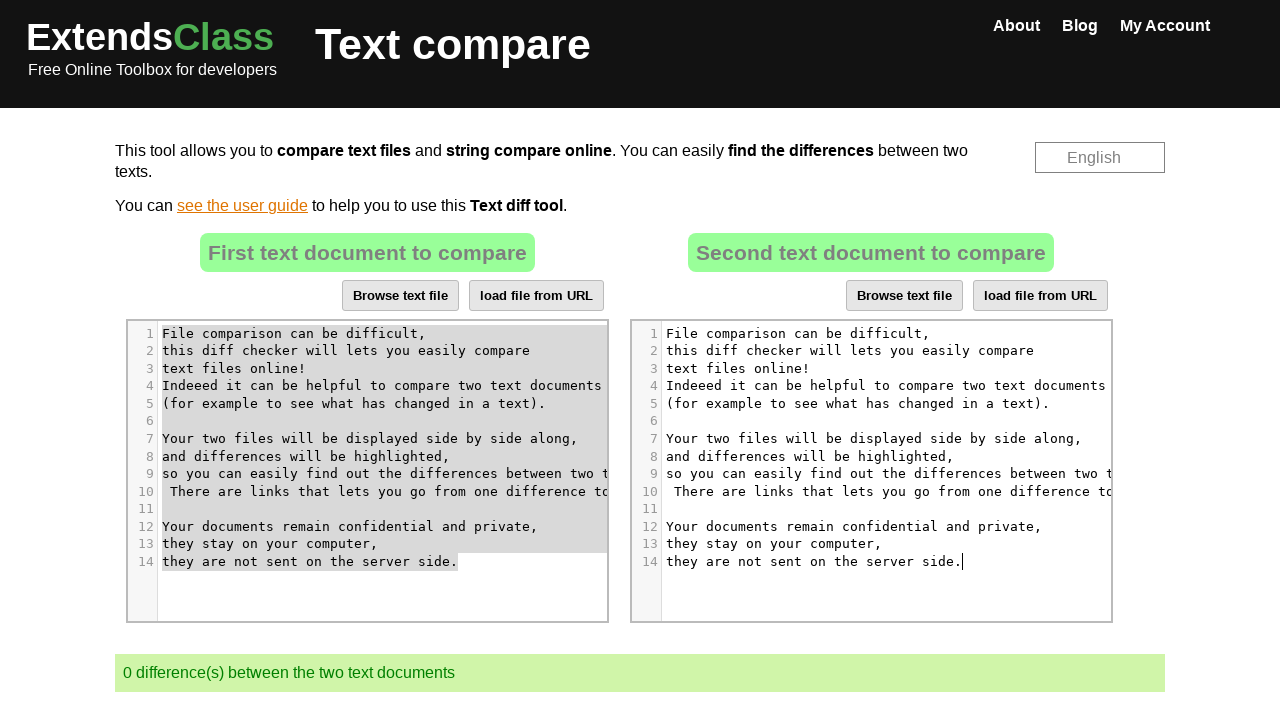